Tests modal dialog functionality by opening a modal and closing it using JavaScript execution

Starting URL: https://formy-project.herokuapp.com/modal

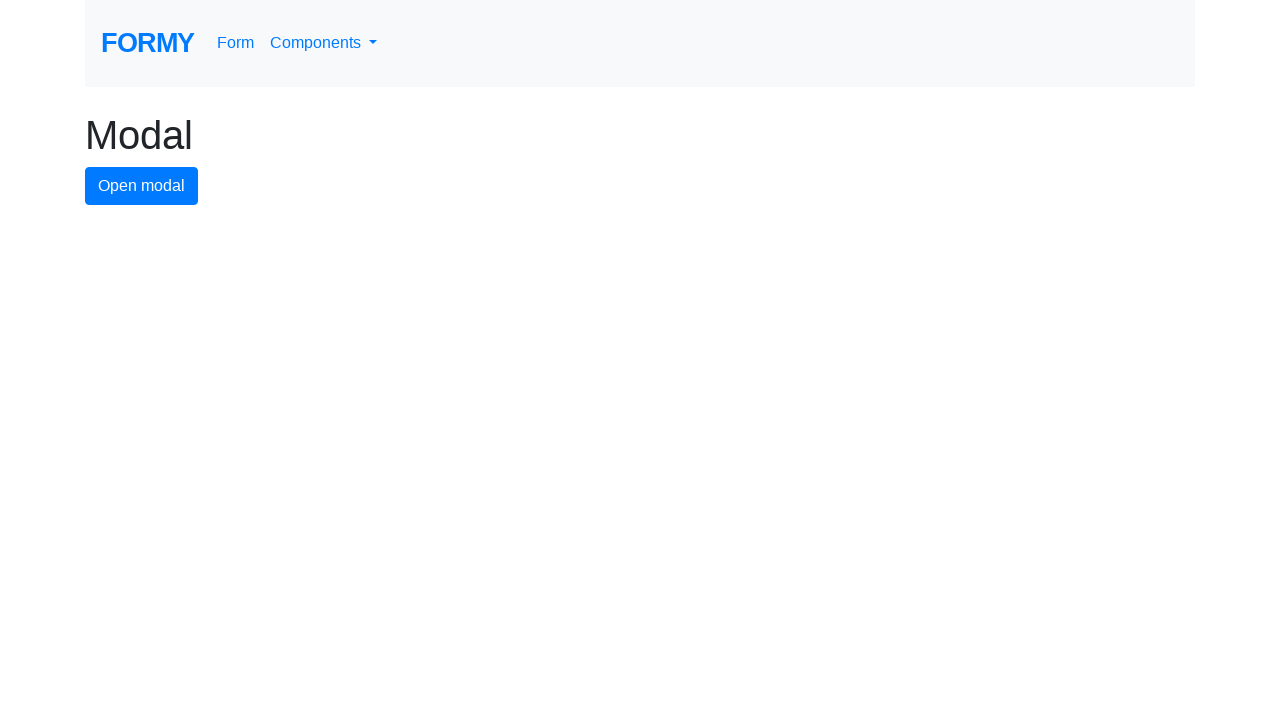

Clicked modal button to open modal dialog at (142, 186) on #modal-button
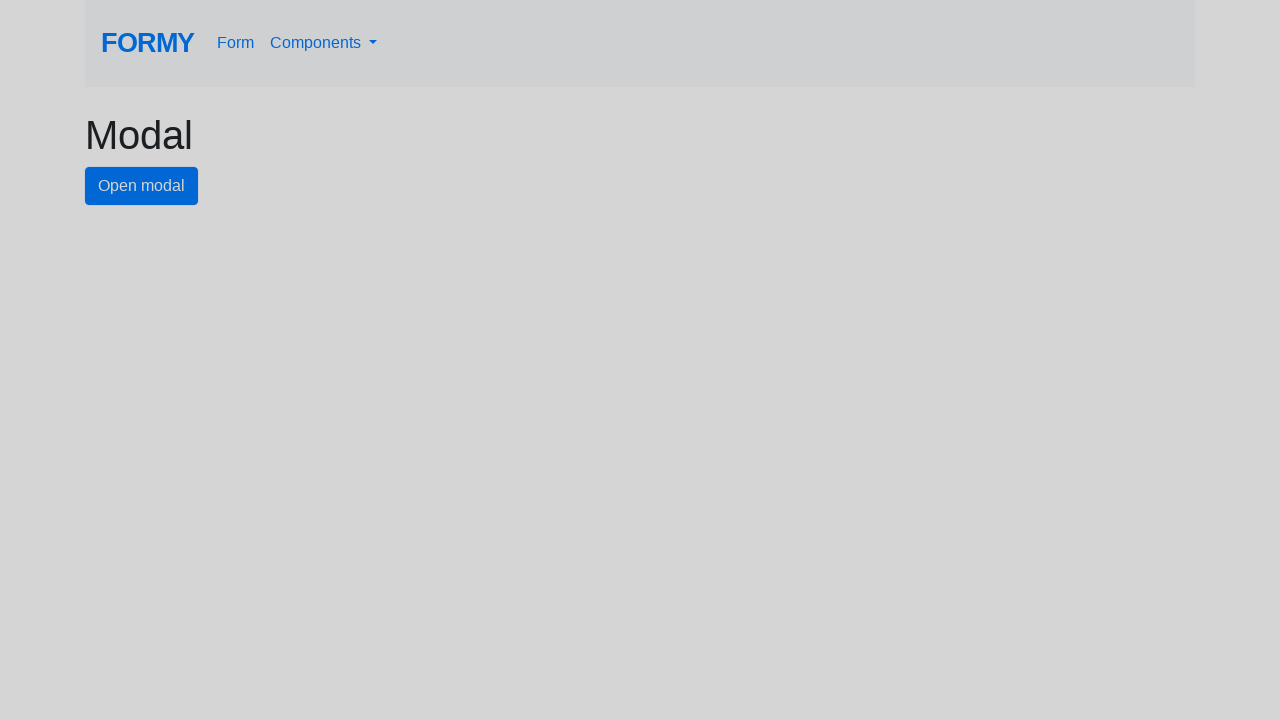

Modal dialog appeared and close button became visible
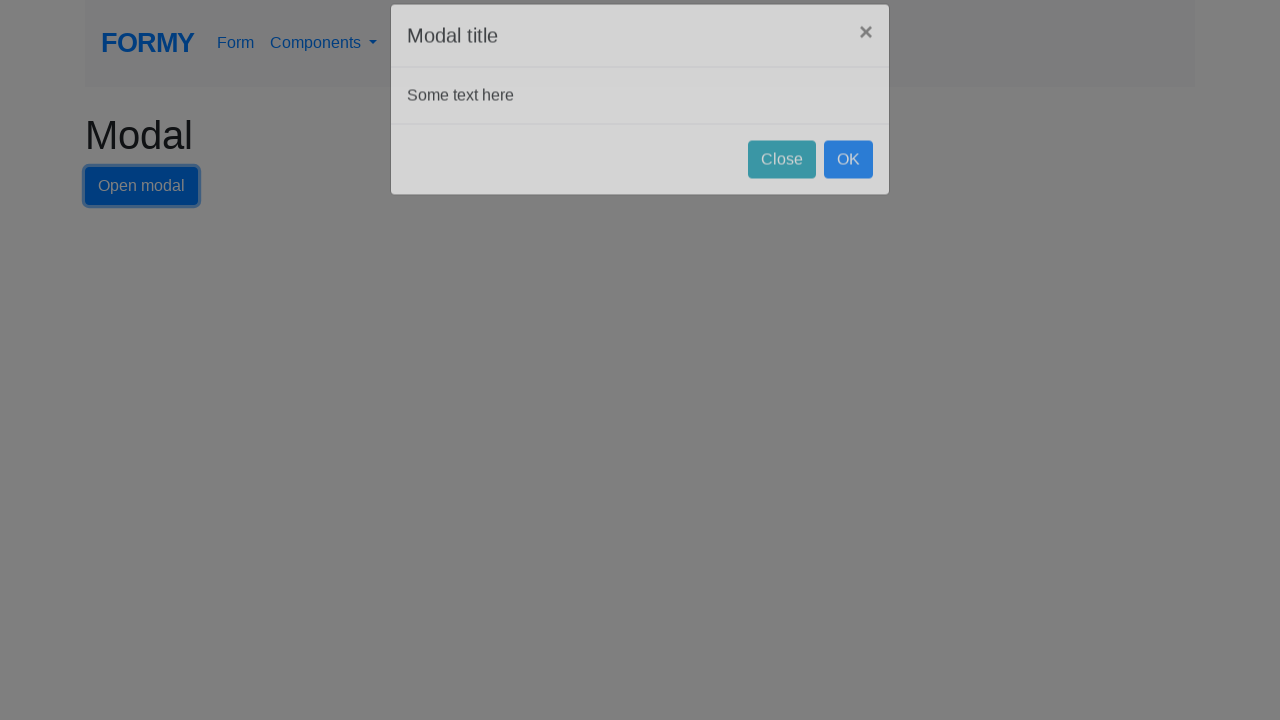

Clicked close button to dismiss modal dialog at (782, 184) on #close-button
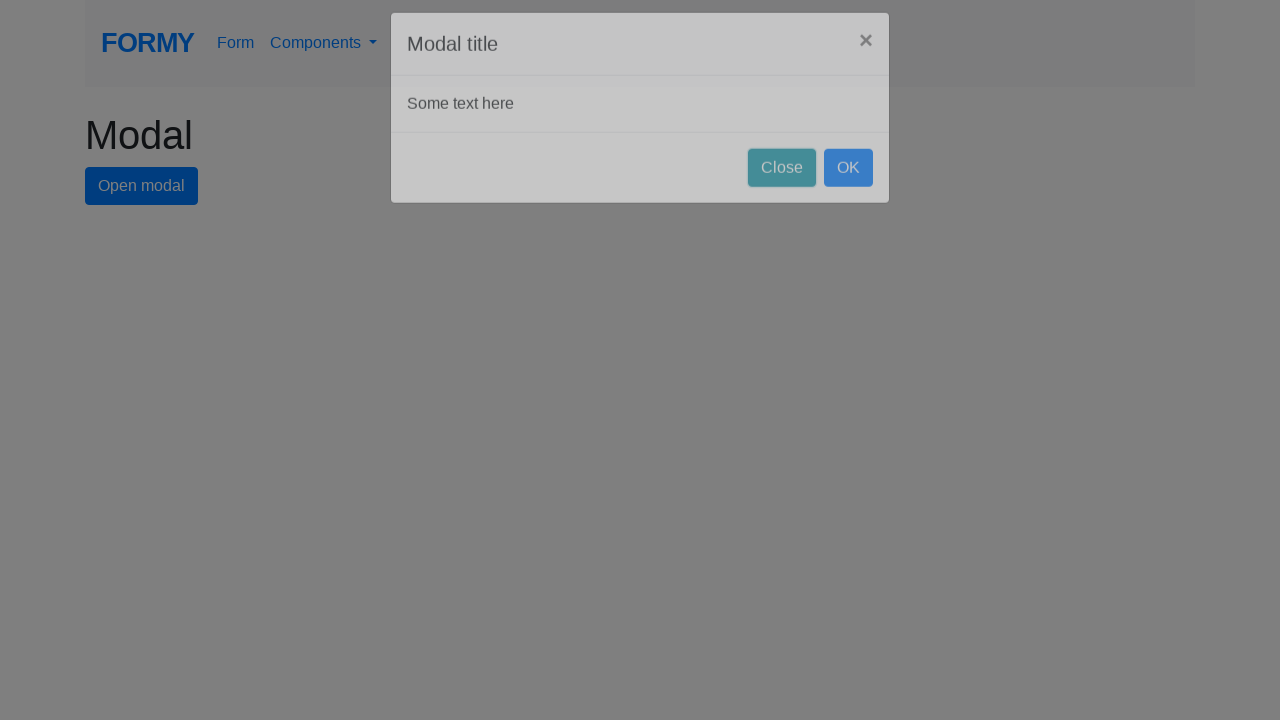

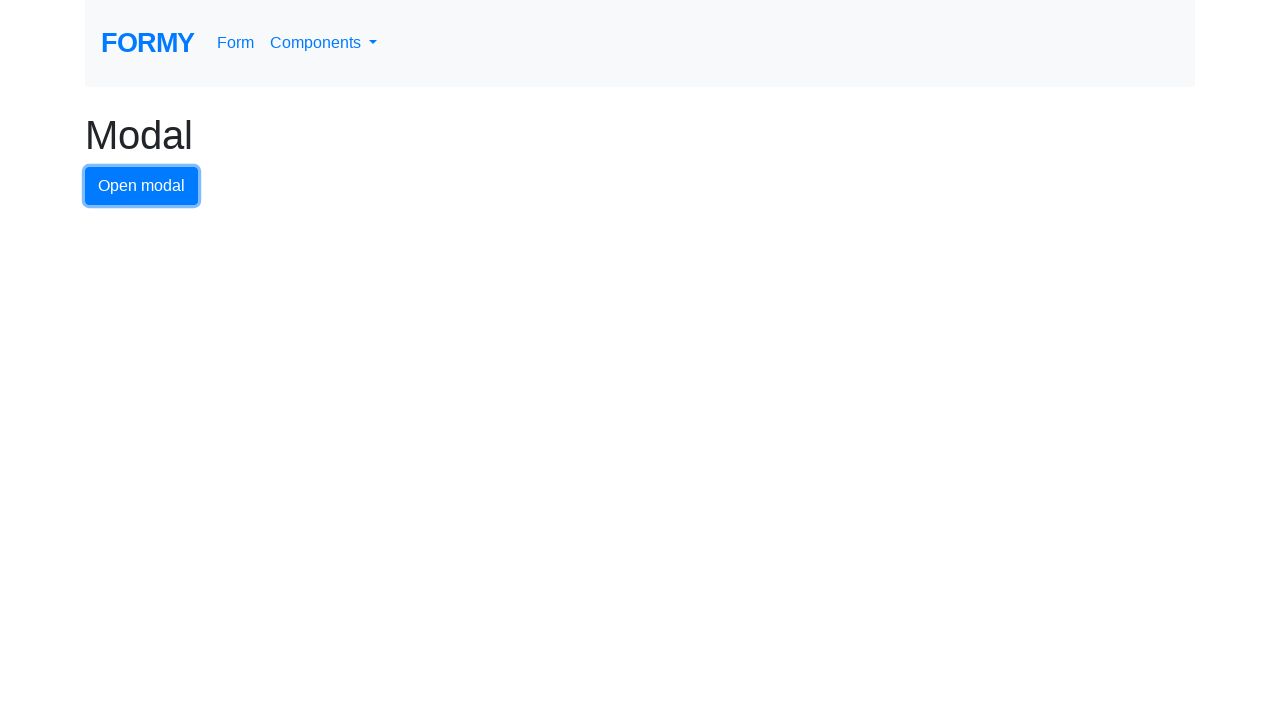